Tests dropdown selection functionality on Kelley Blue Book website by selecting year, make, and model from dropdown menus and submitting the form to search for vehicle pricing

Starting URL: https://www.kbb.com/

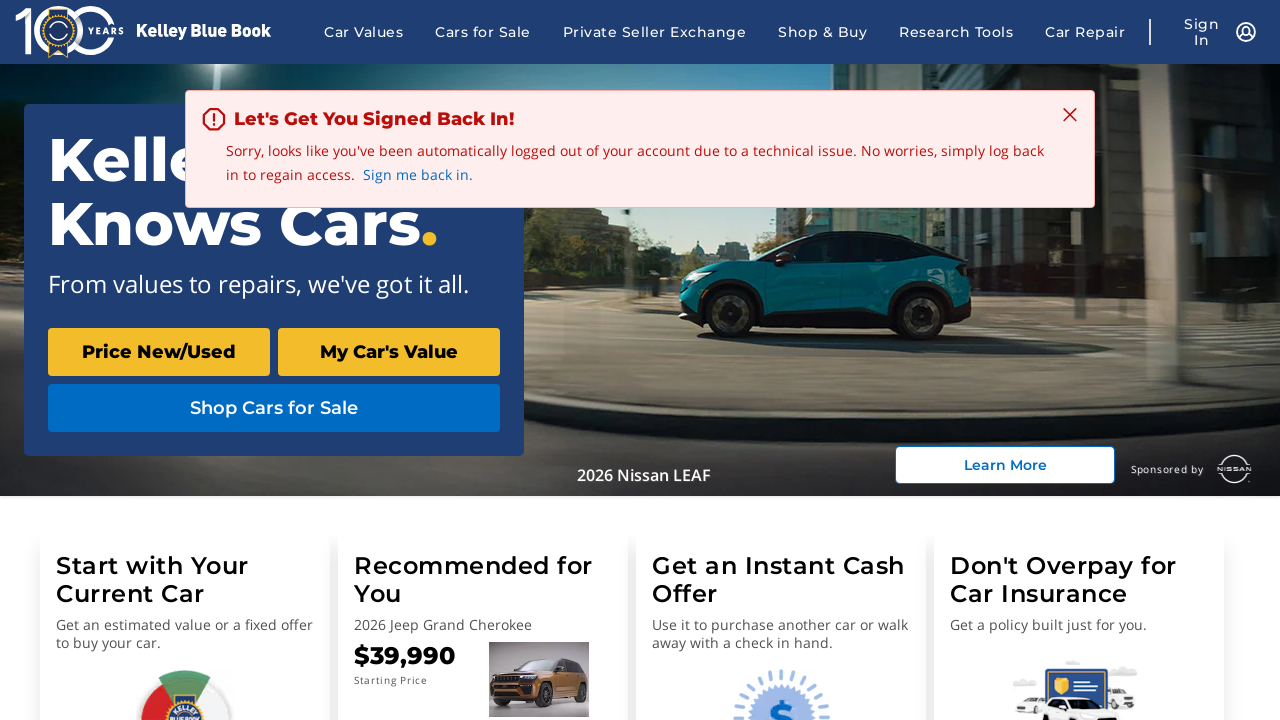

Clicked on 'Price New/Used' option at (159, 352) on xpath=//span[.='Price New/Used']
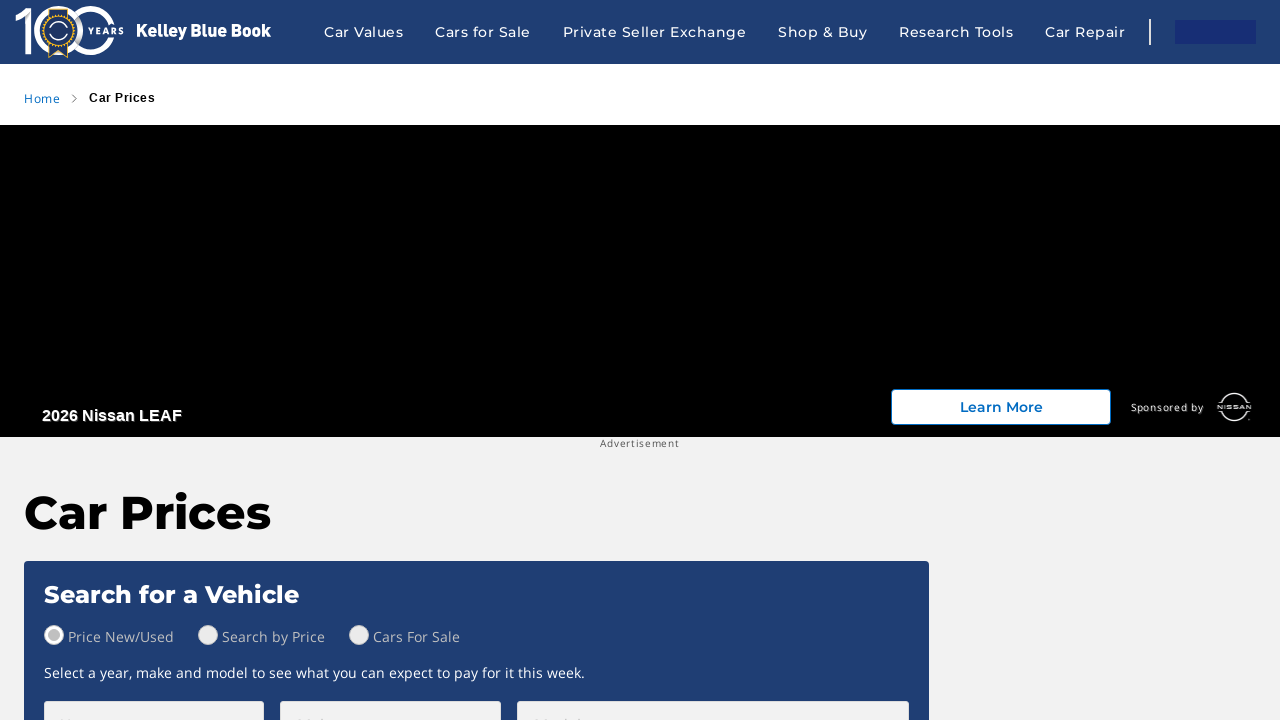

Selected year 2021 from dropdown on select[placeholder='Year']
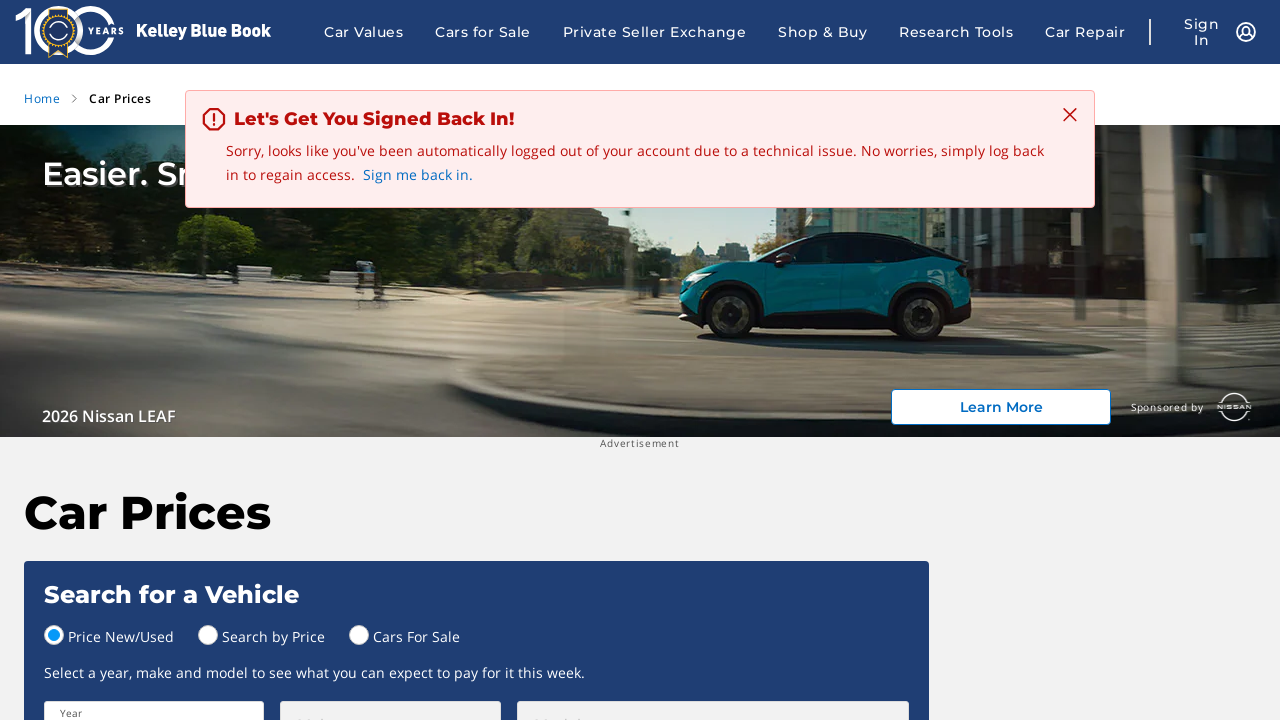

Waited for make dropdown to be populated
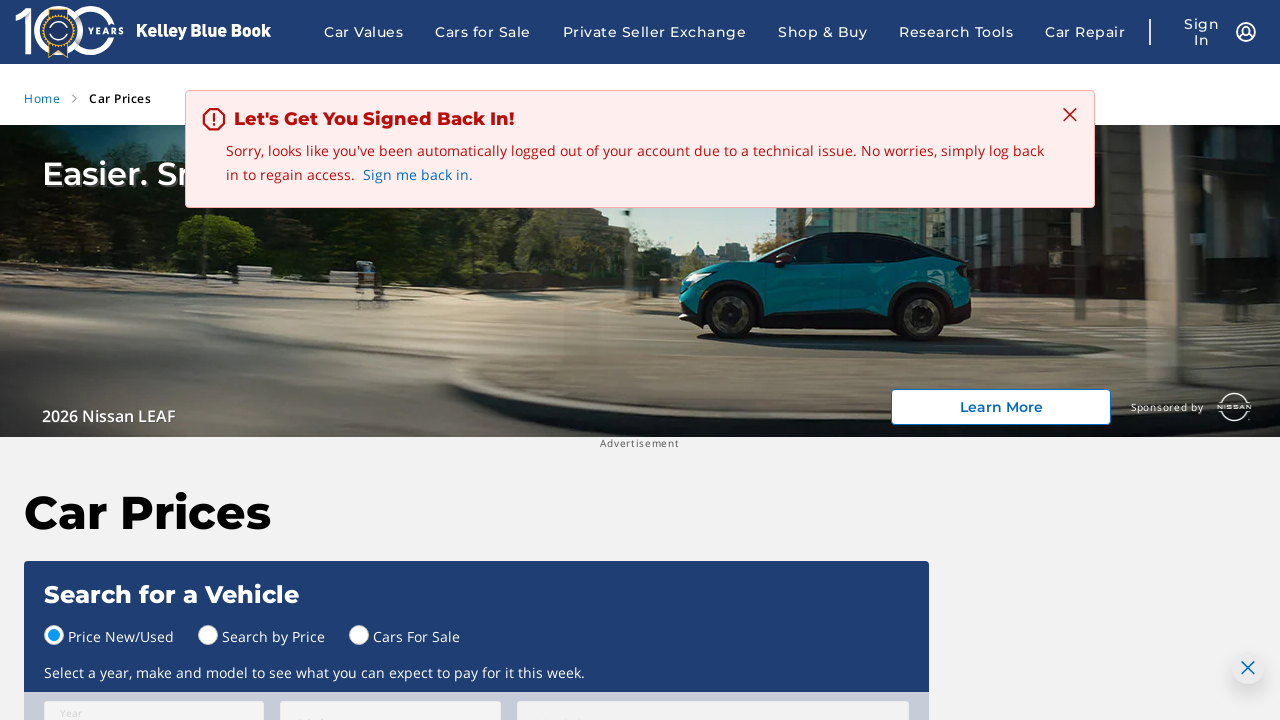

Selected make 'Audi' from dropdown on select[placeholder='Make']
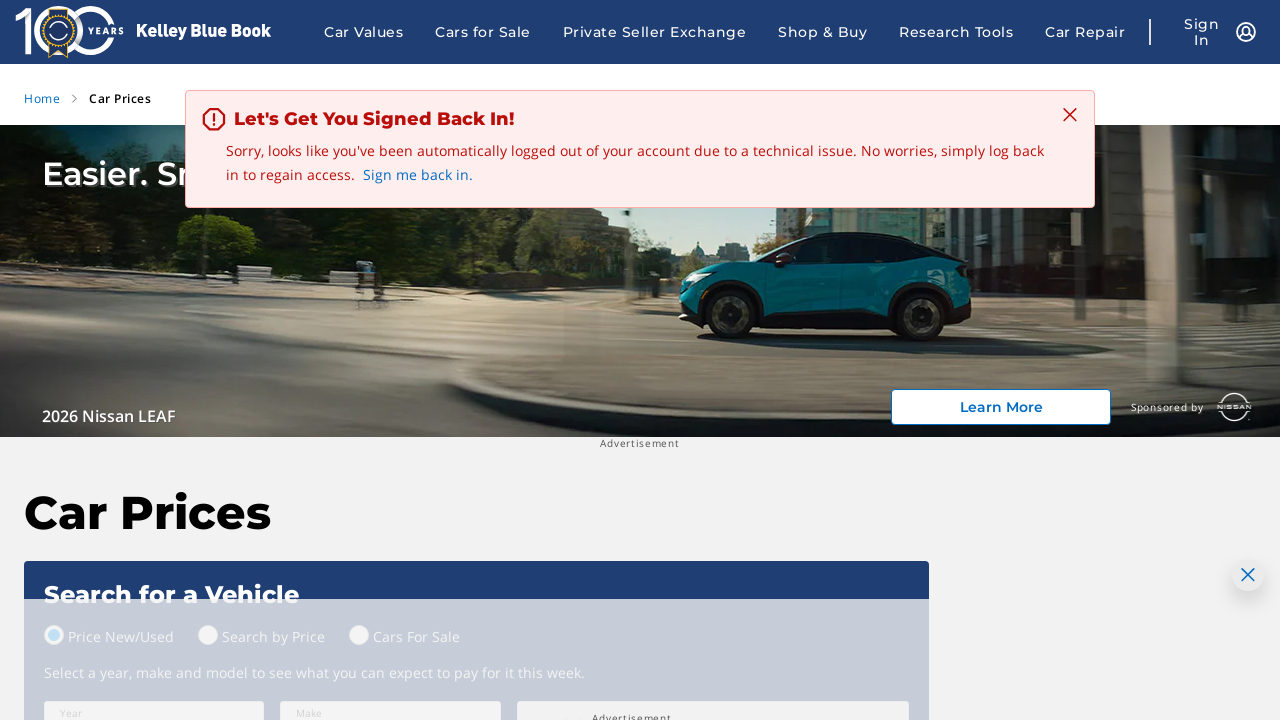

Waited for model dropdown to be populated
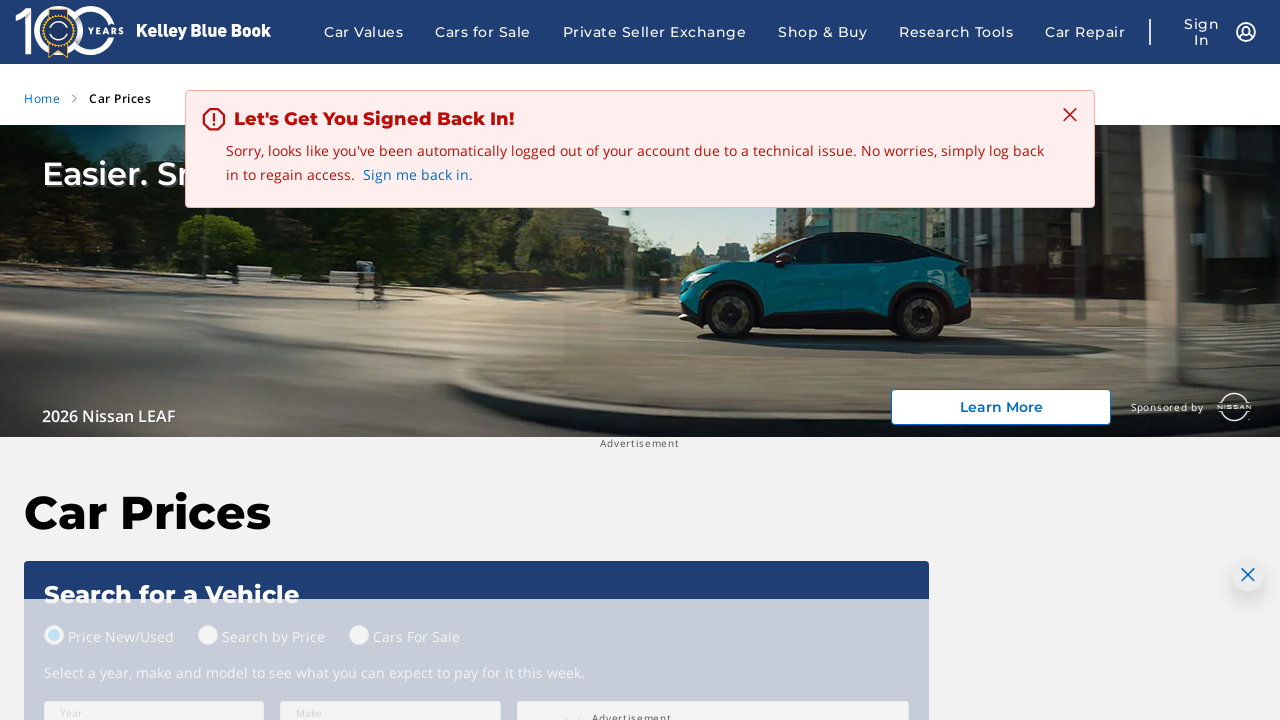

Selected model at index 15 from dropdown on select[placeholder='Model']
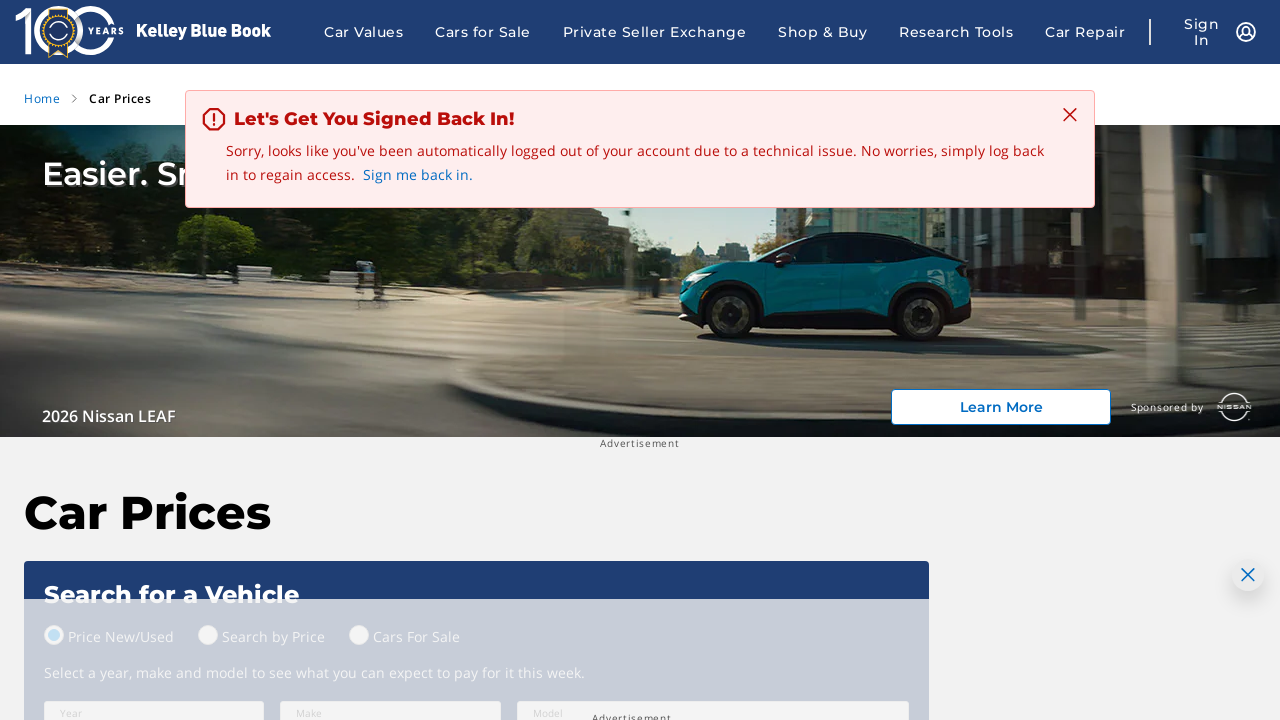

Clicked submit button to search for vehicle pricing at (799, 360) on button[type='submit']
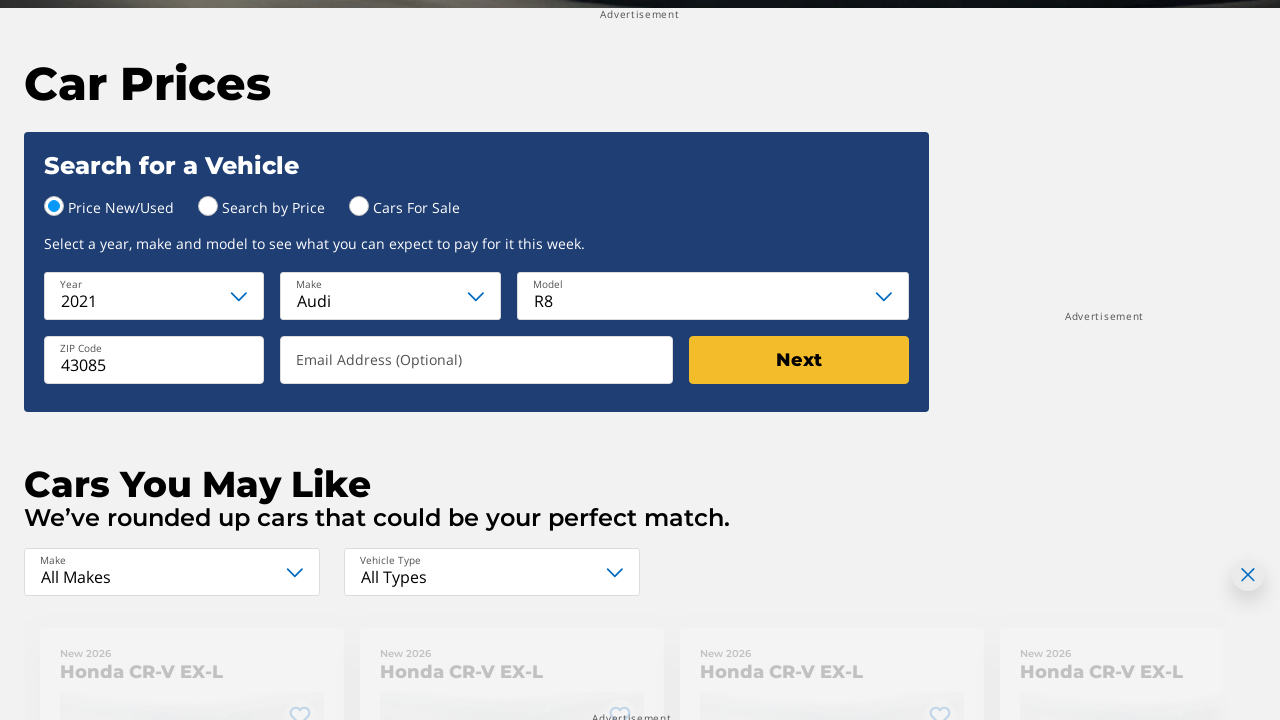

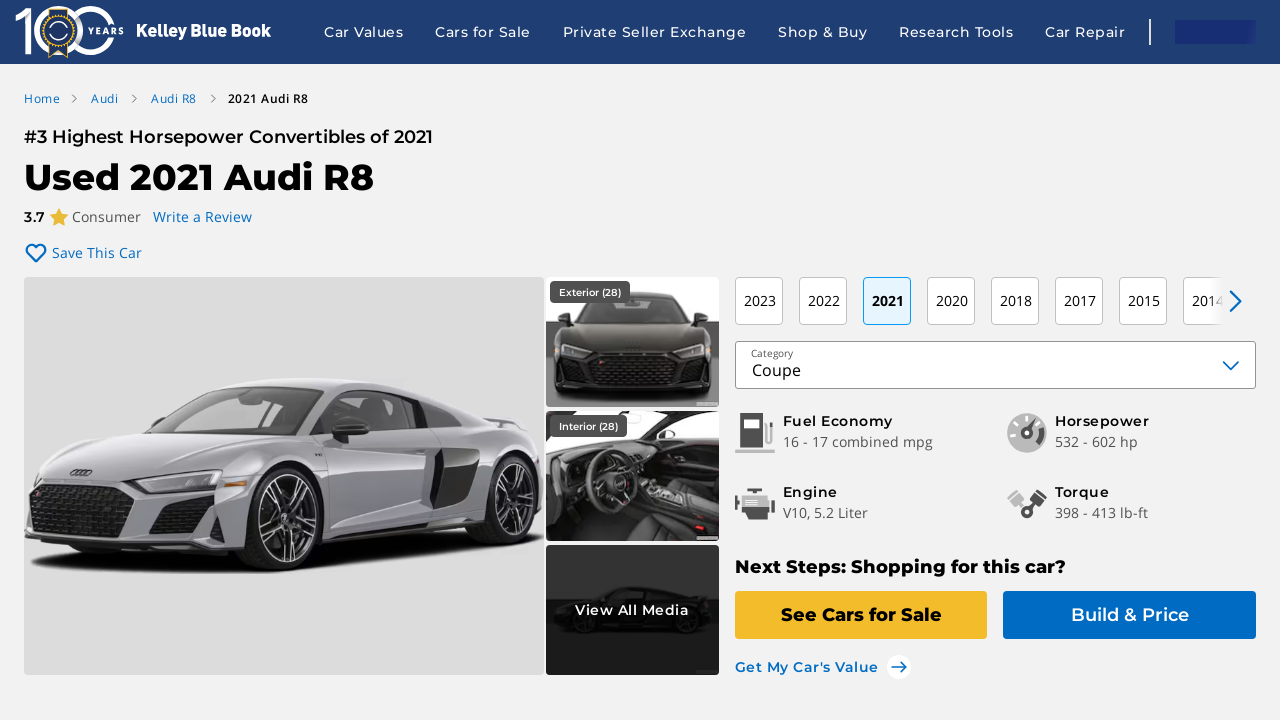